Navigates to ESPN's golf leaderboard page and waits for the leaderboard table to load, verifying the page content is displayed correctly.

Starting URL: https://www.espn.com/golf/leaderboard

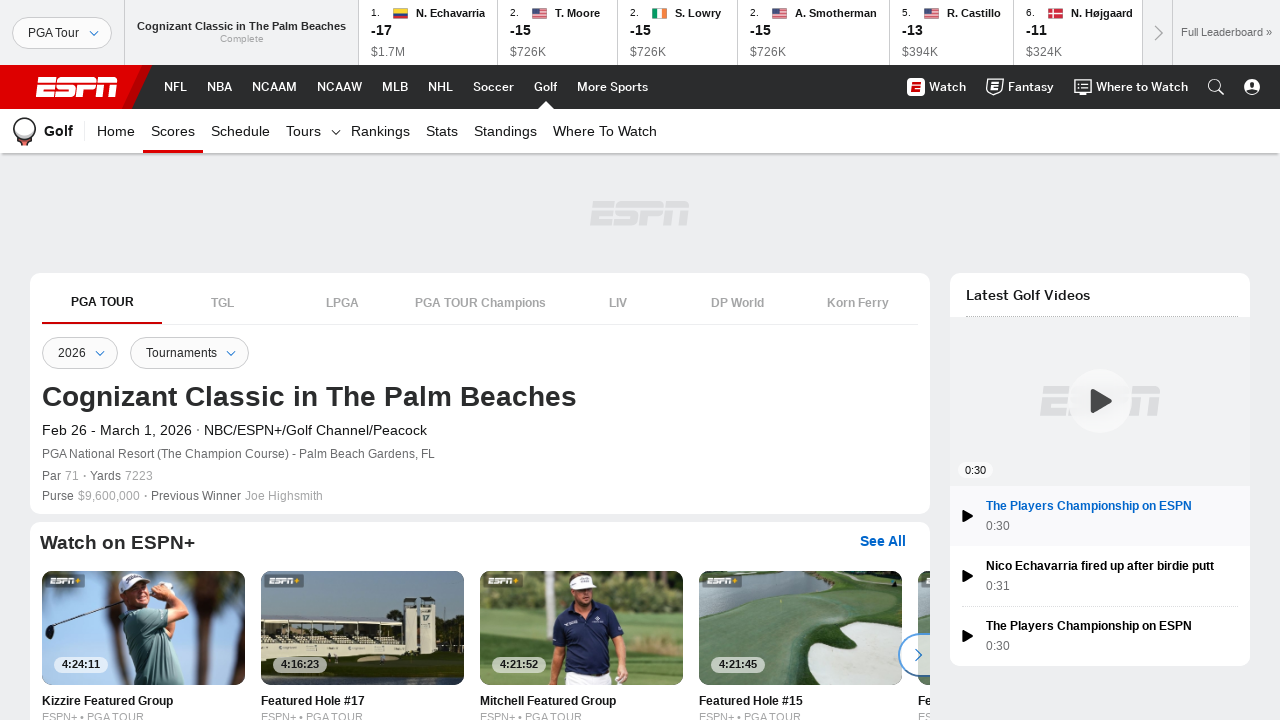

Navigated to ESPN golf leaderboard page
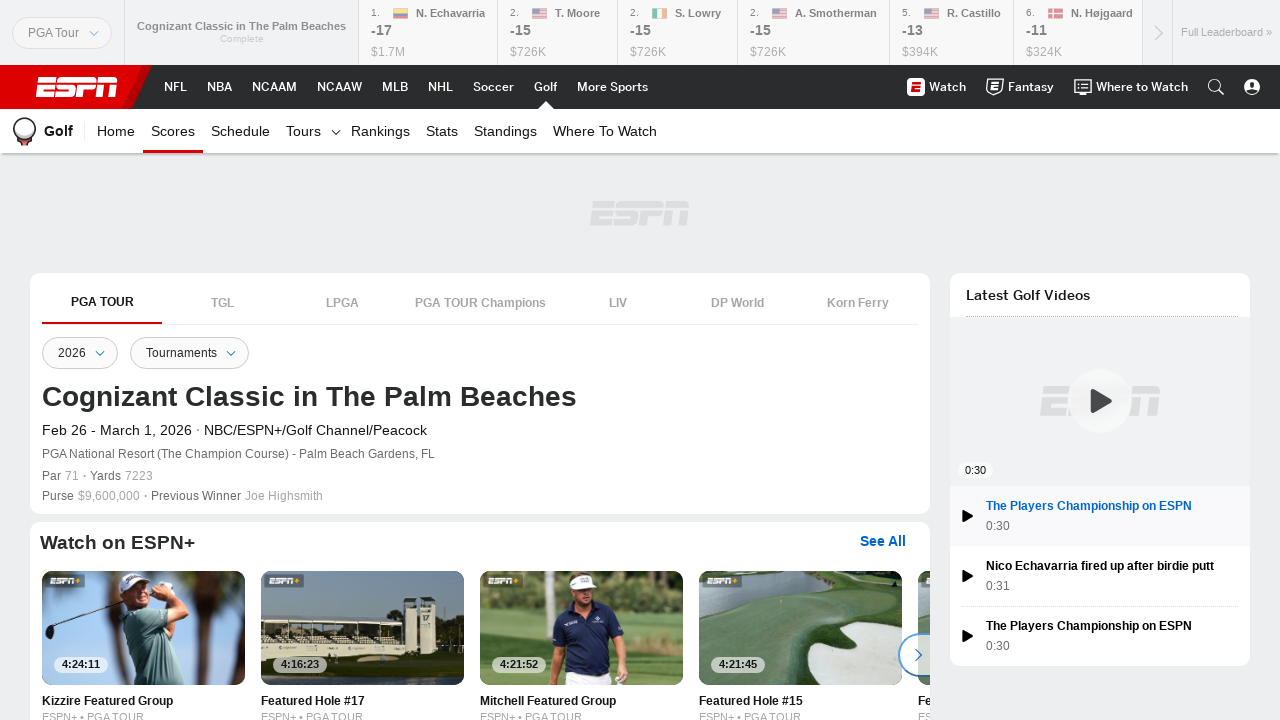

Leaderboard table body loaded successfully
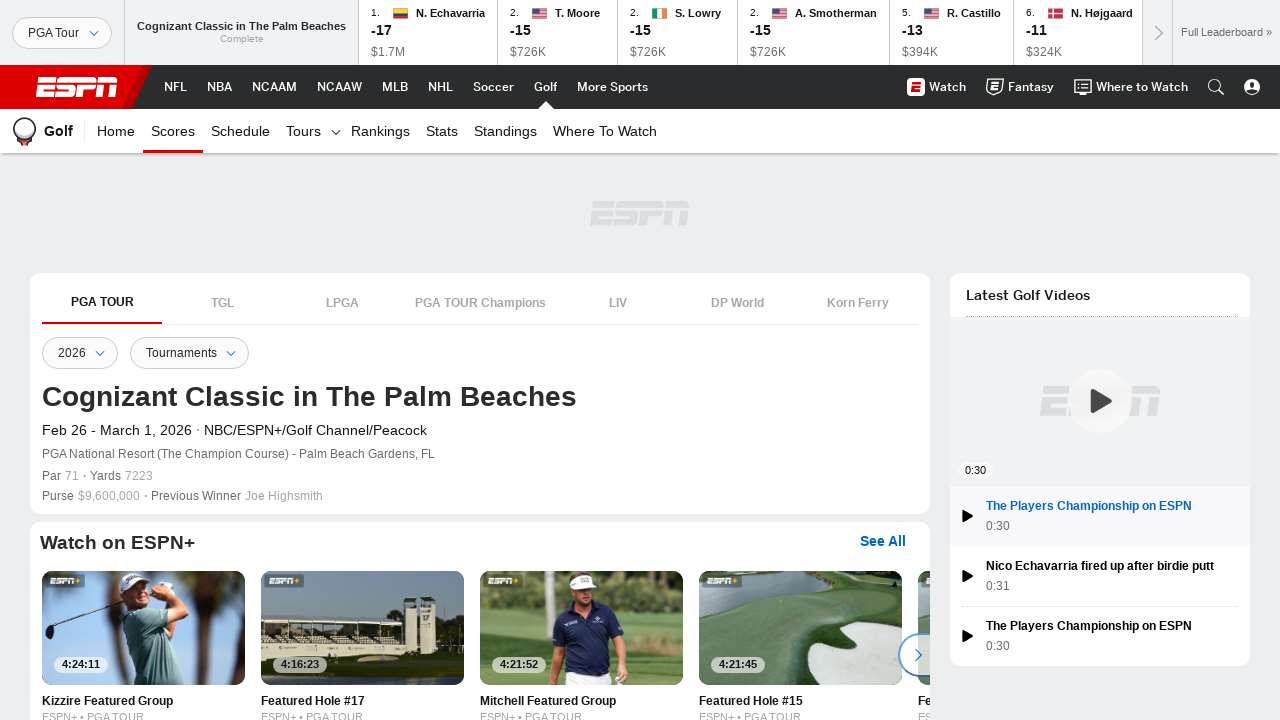

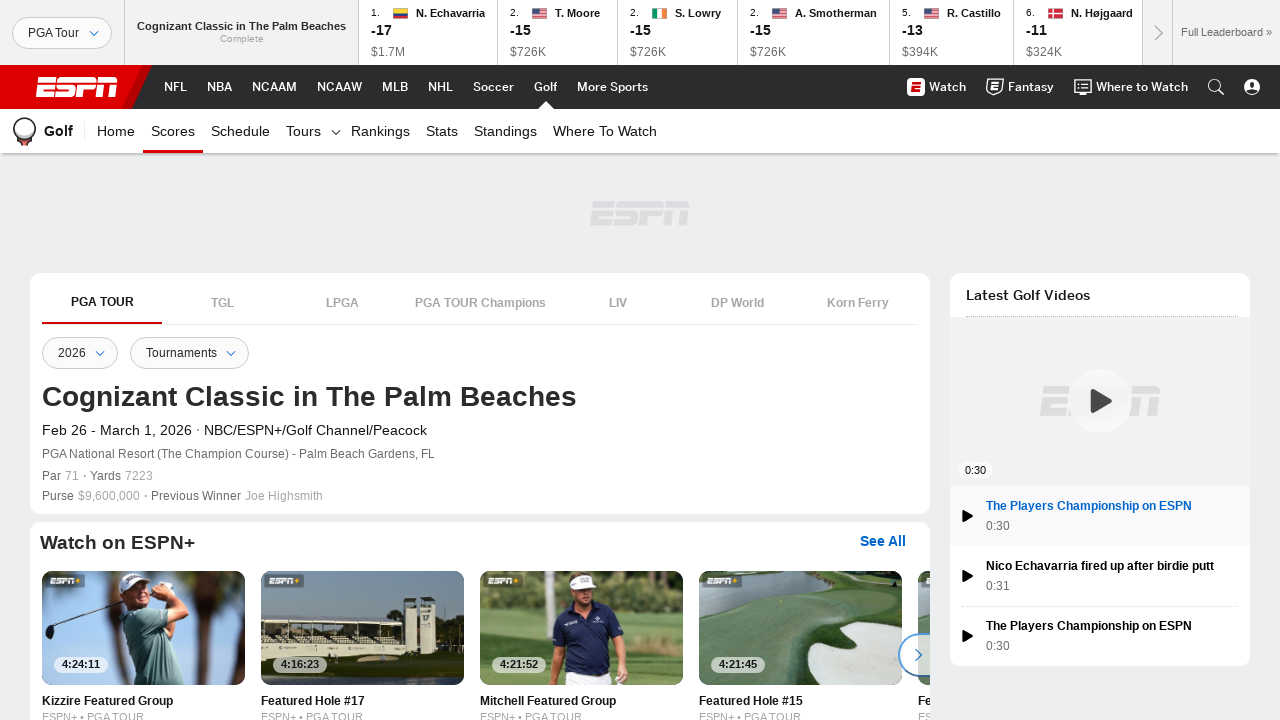